Navigates to Python.org homepage and verifies that upcoming events are displayed in the event widget

Starting URL: https://www.python.org/

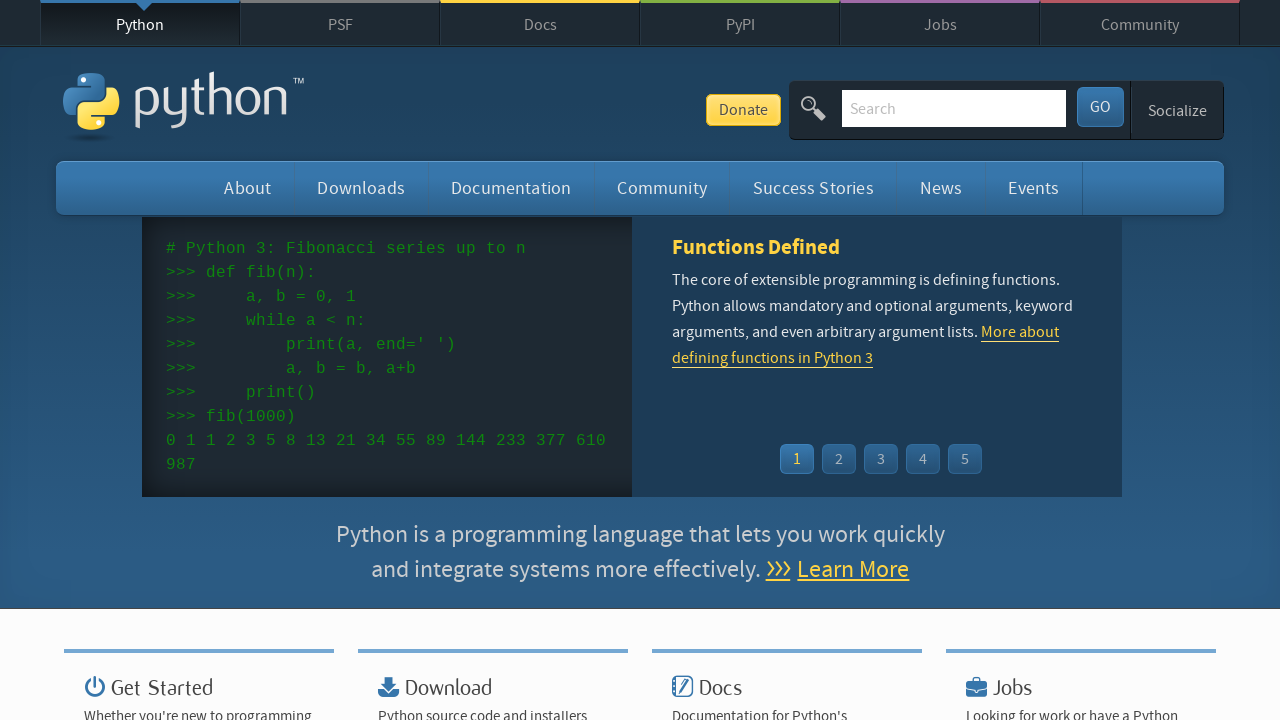

Navigated to Python.org homepage
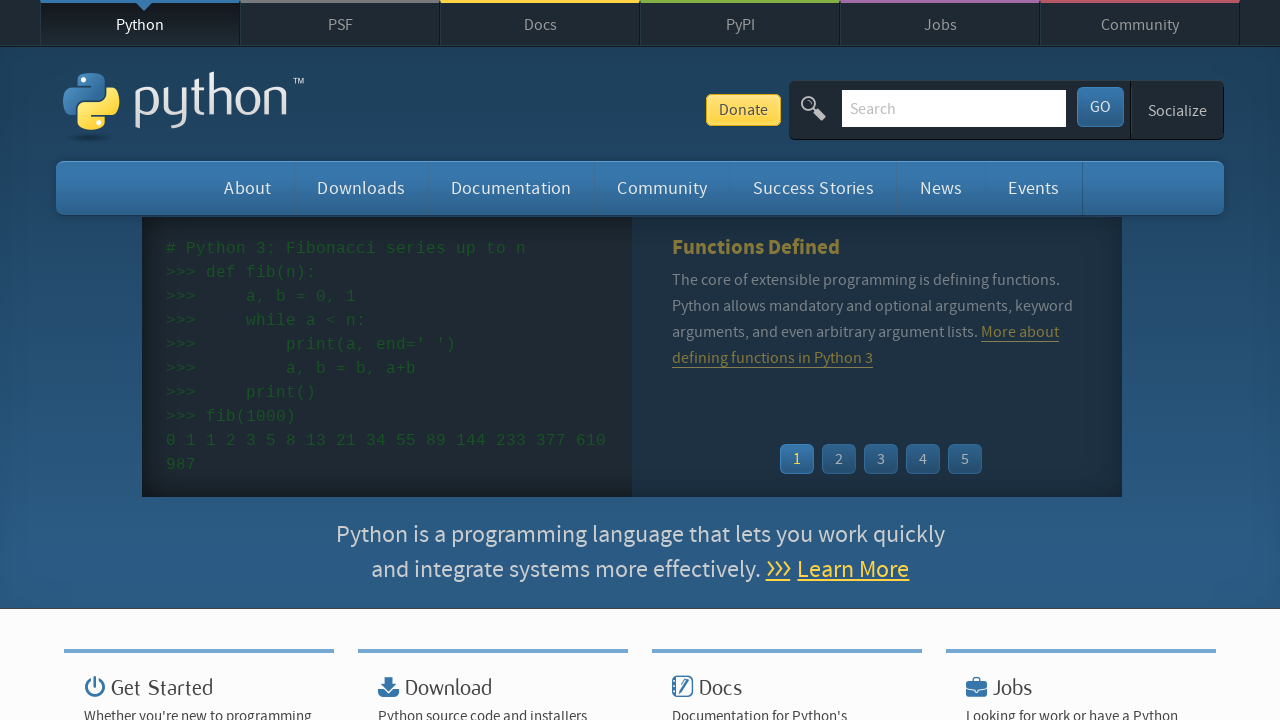

Event widget menu loaded
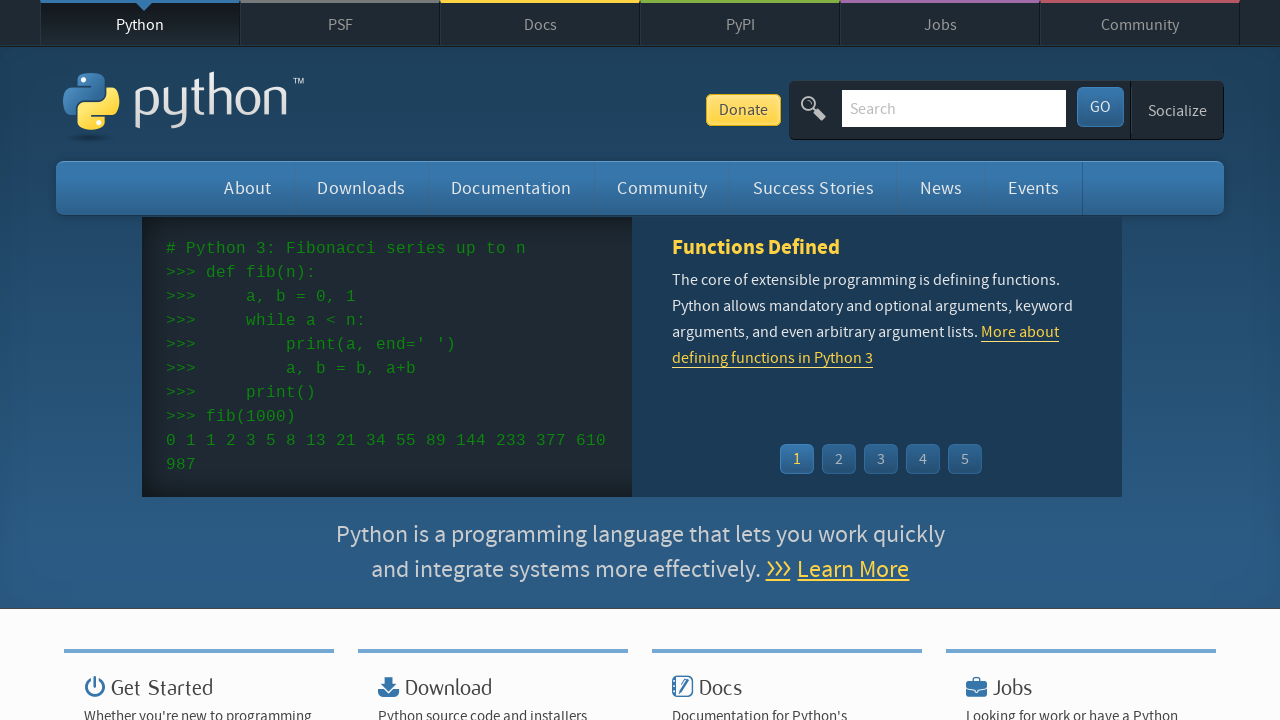

Event times are displayed in the event widget
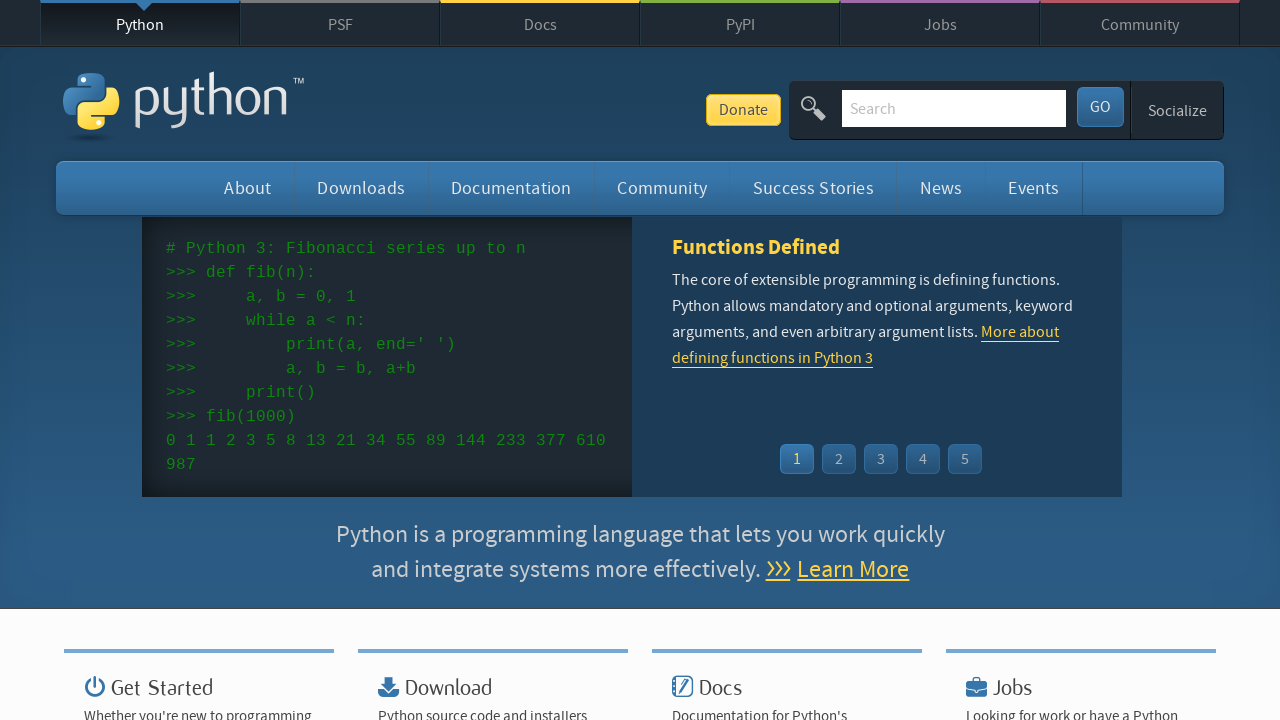

Event names/links are displayed in the event widget
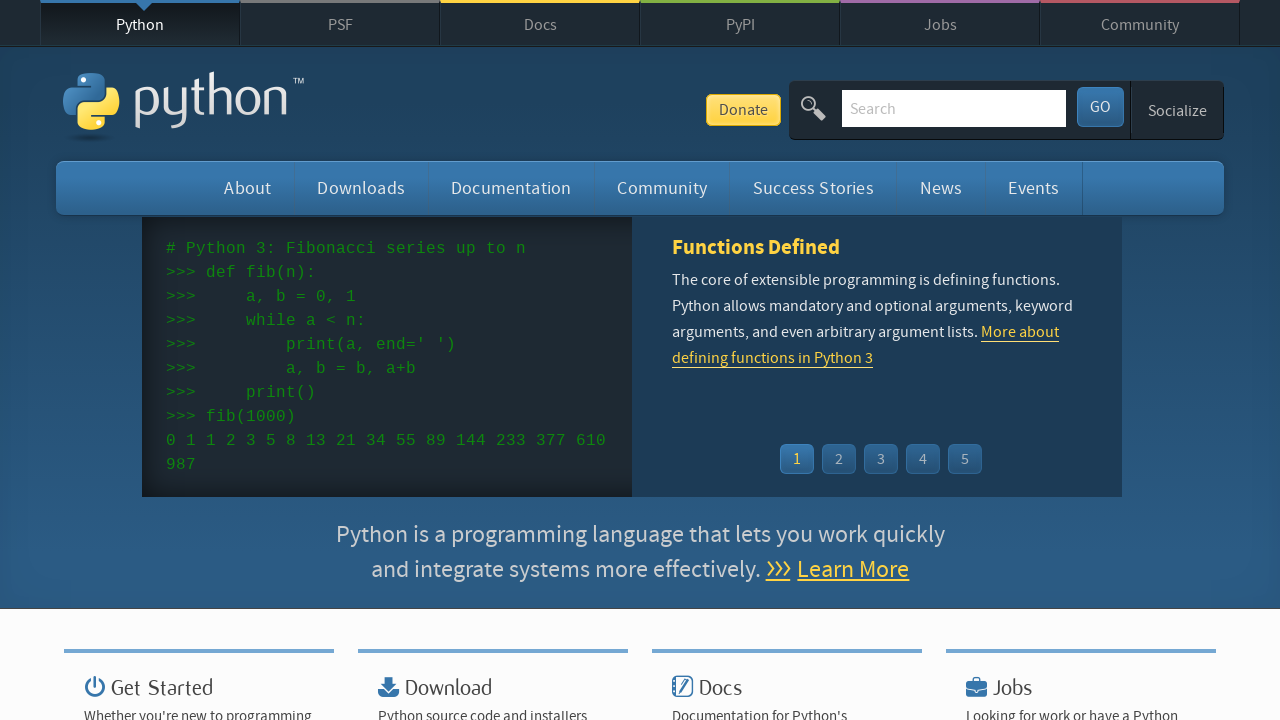

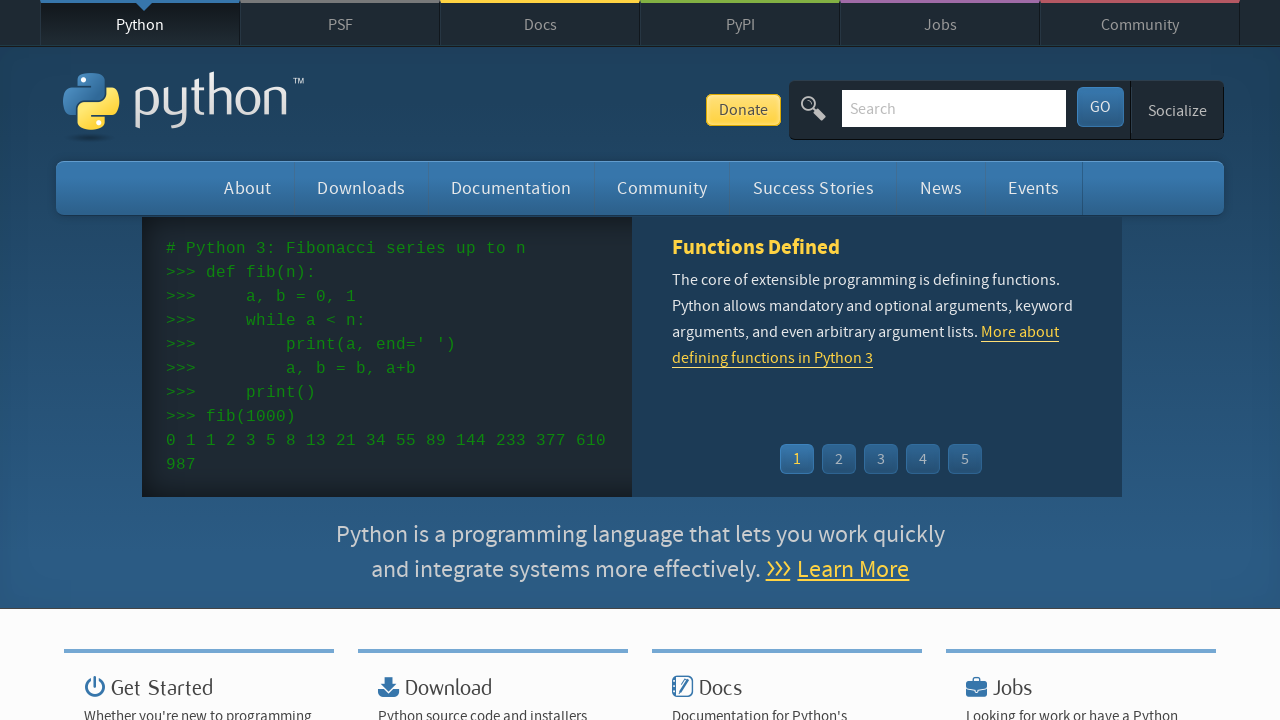